Tests dynamically loaded elements that are rendered after clicking Start

Starting URL: http://the-internet.herokuapp.com/dynamic_loading

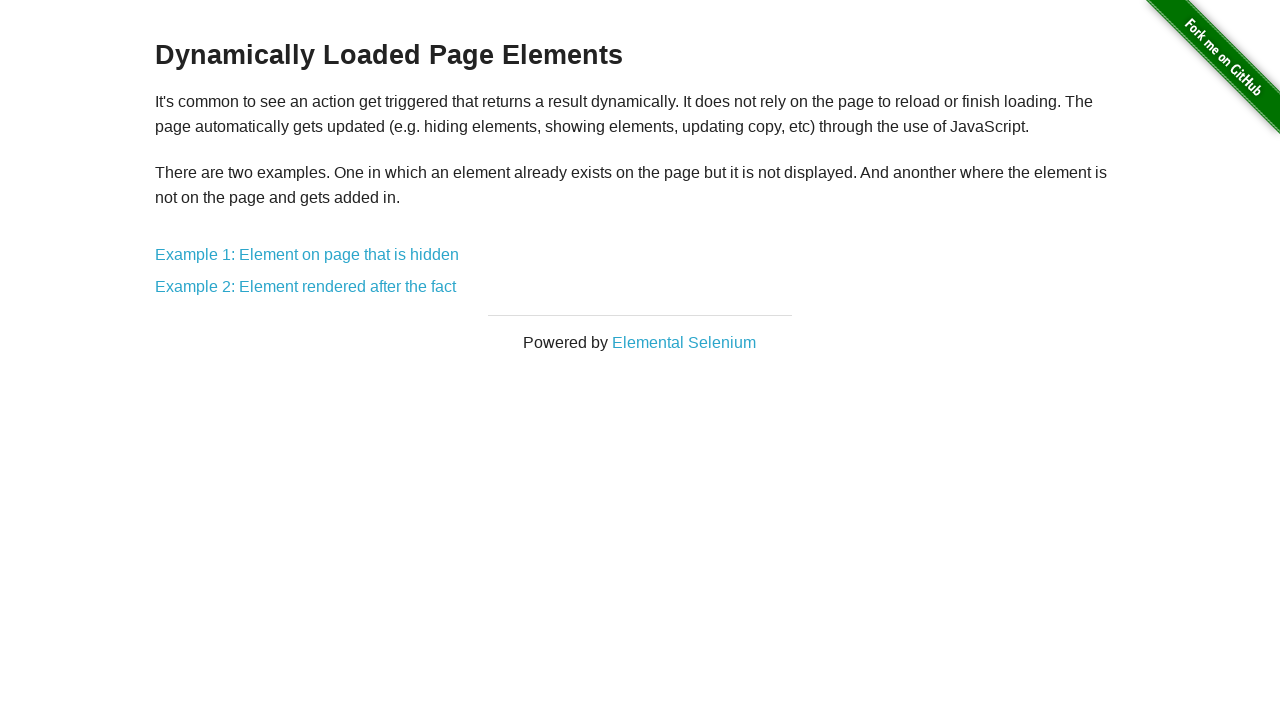

Clicked on Example 2: Element rendered after the fact link at (306, 287) on xpath=//a[text()='Example 2: Element rendered after the fact']
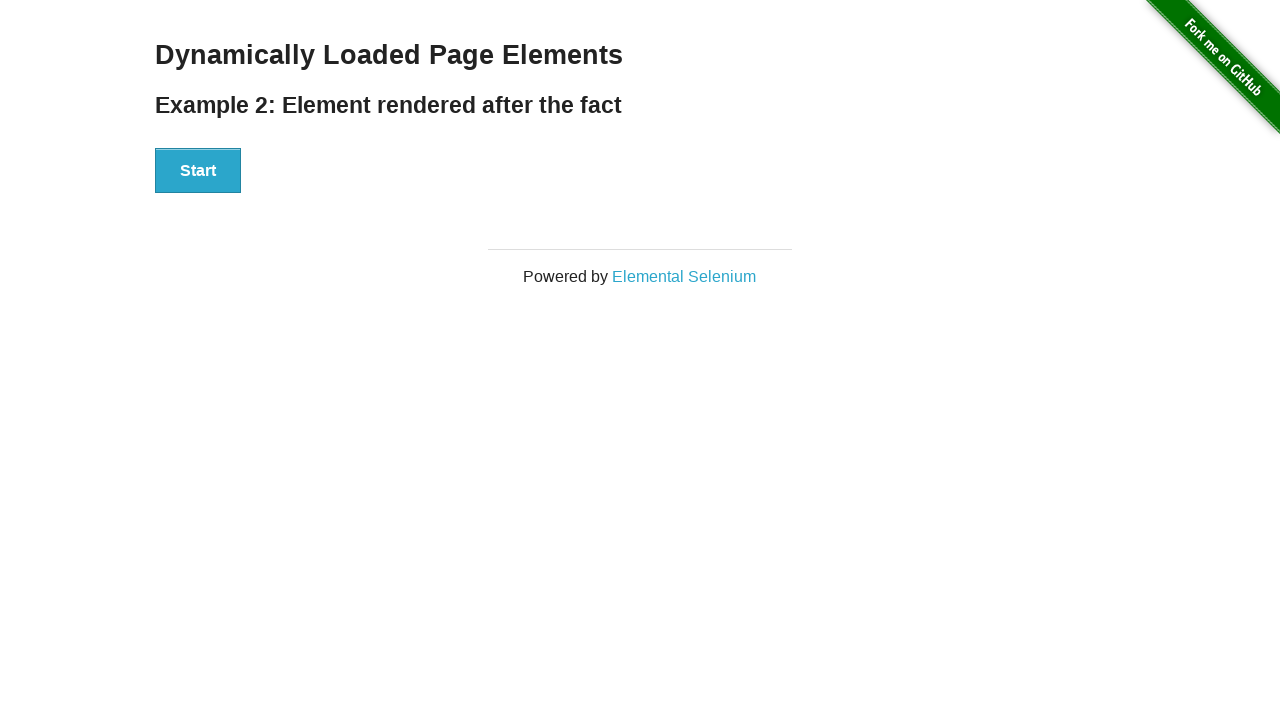

Clicked Start button to trigger dynamic loading at (198, 171) on xpath=//button[text()='Start']
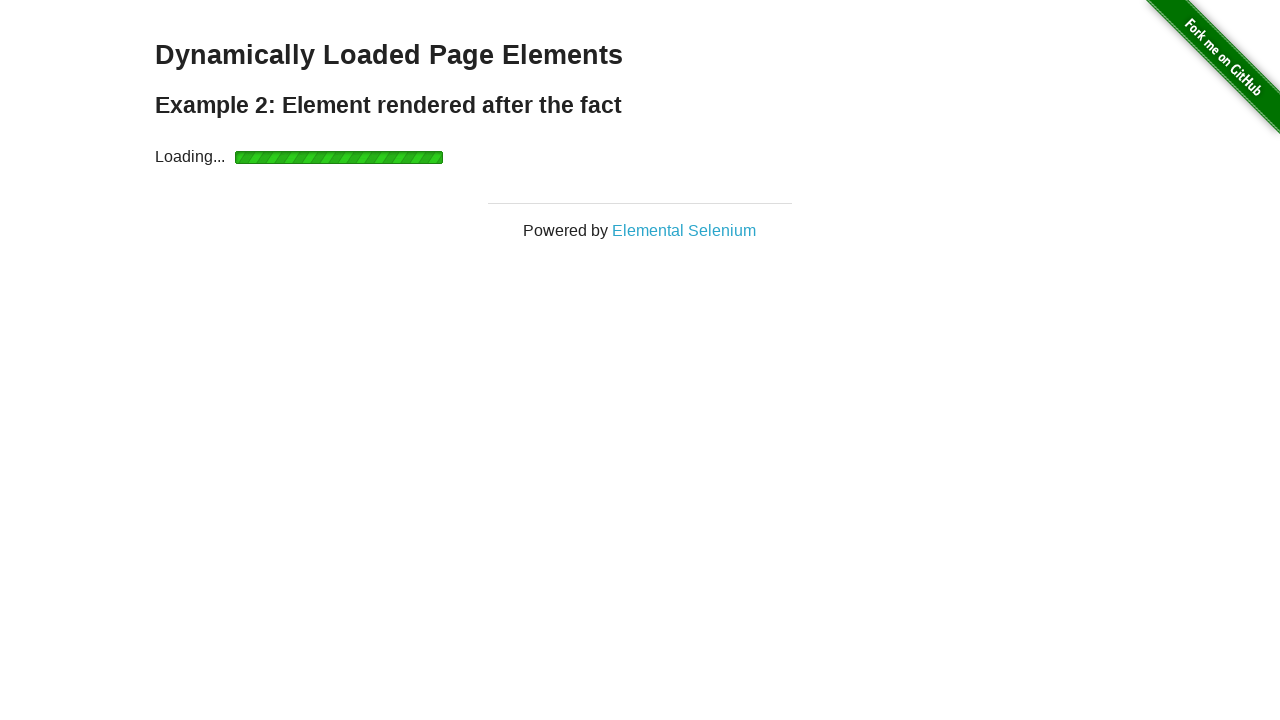

Waited for dynamically loaded element with id 'finish' to render
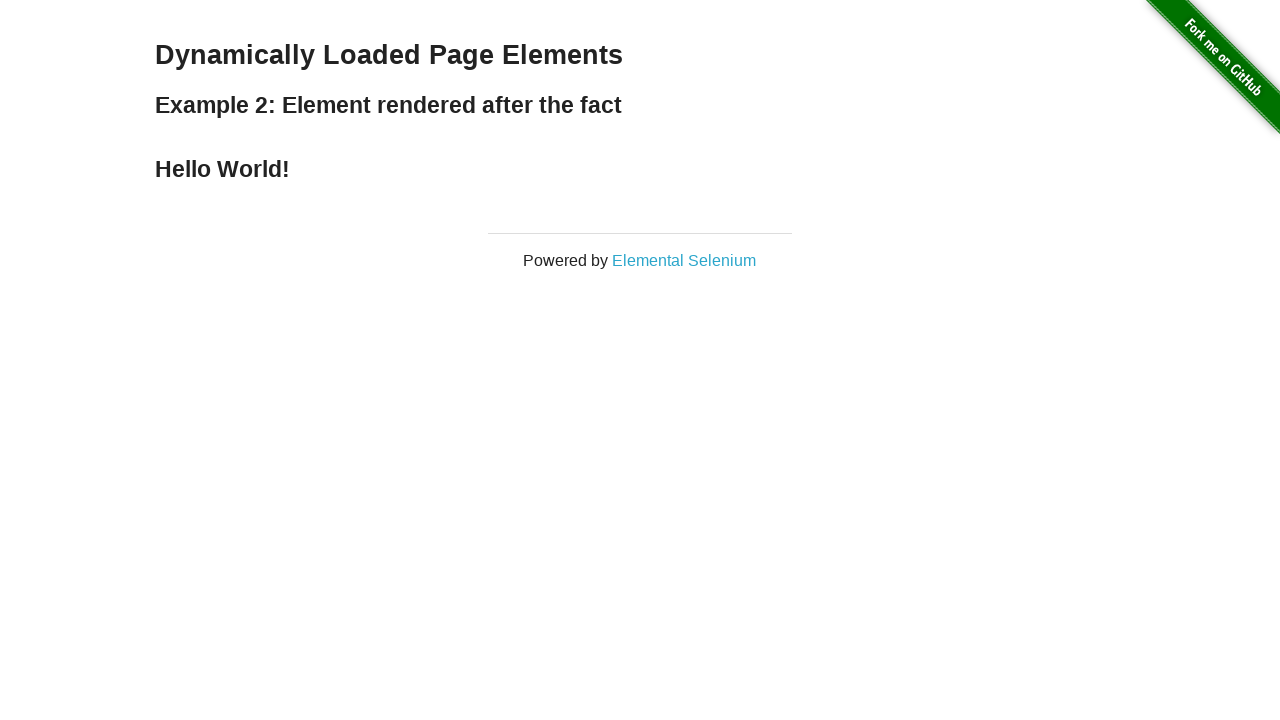

Verified that the rendered element contains the text 'Hello World!'
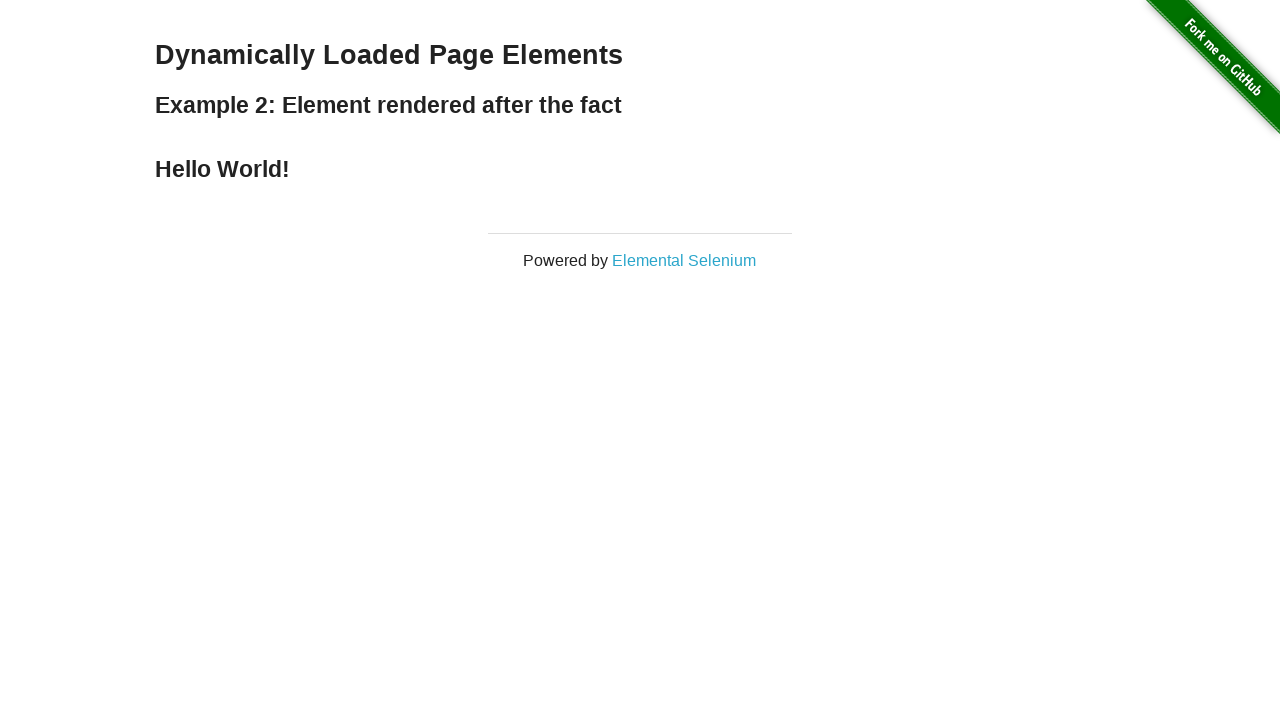

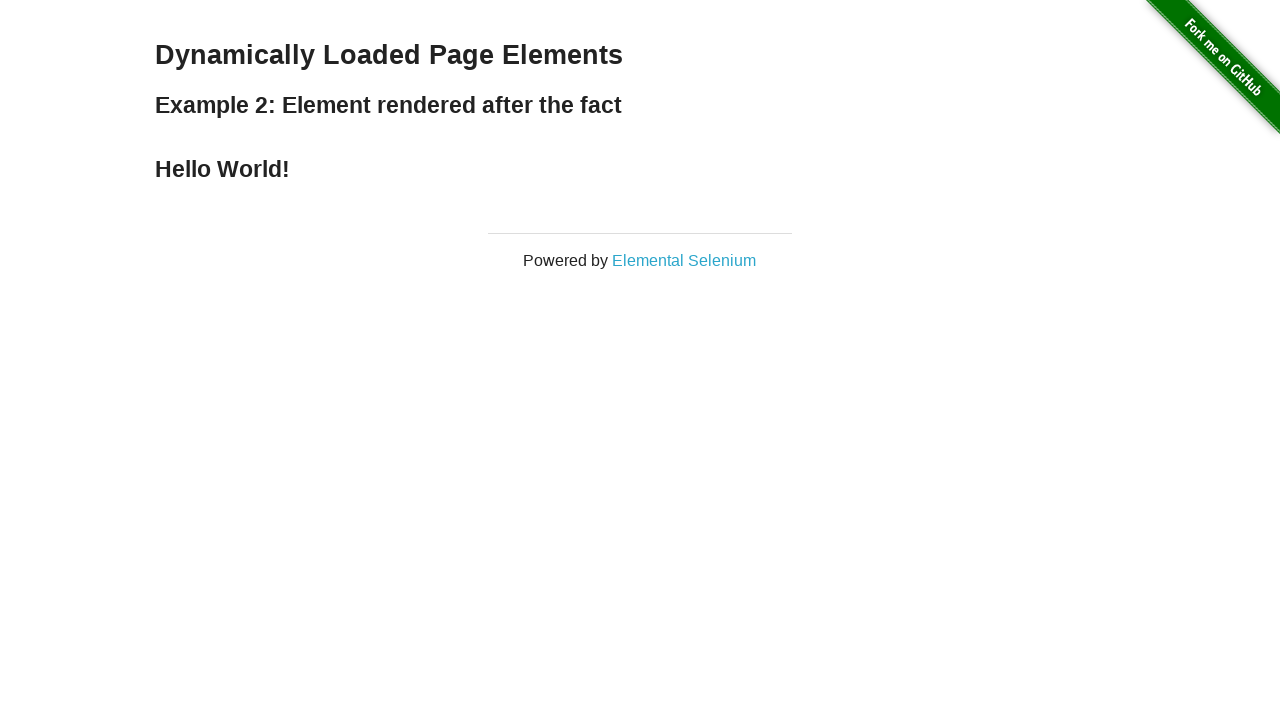